Tests creating a todo list, navigating into it, and adding a todo item to verify it appears in the list

Starting URL: https://eviltester.github.io/simpletodolist/todolists.html

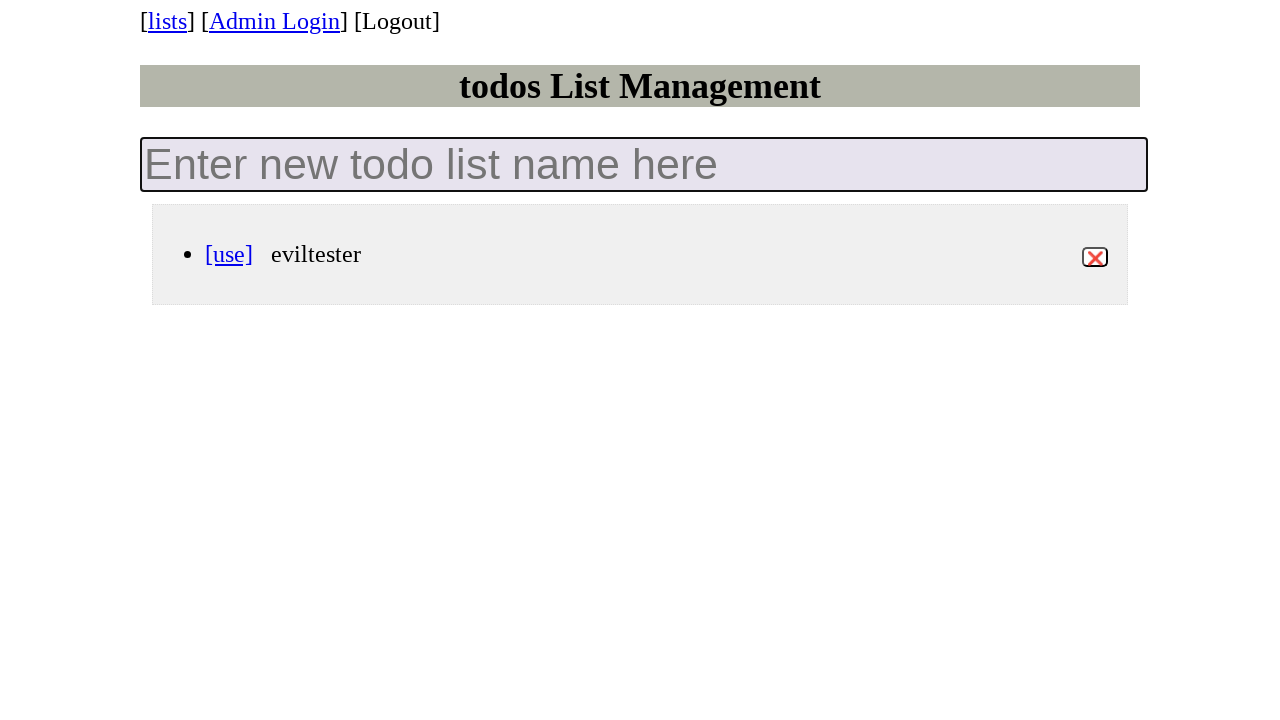

Navigated to todo lists page
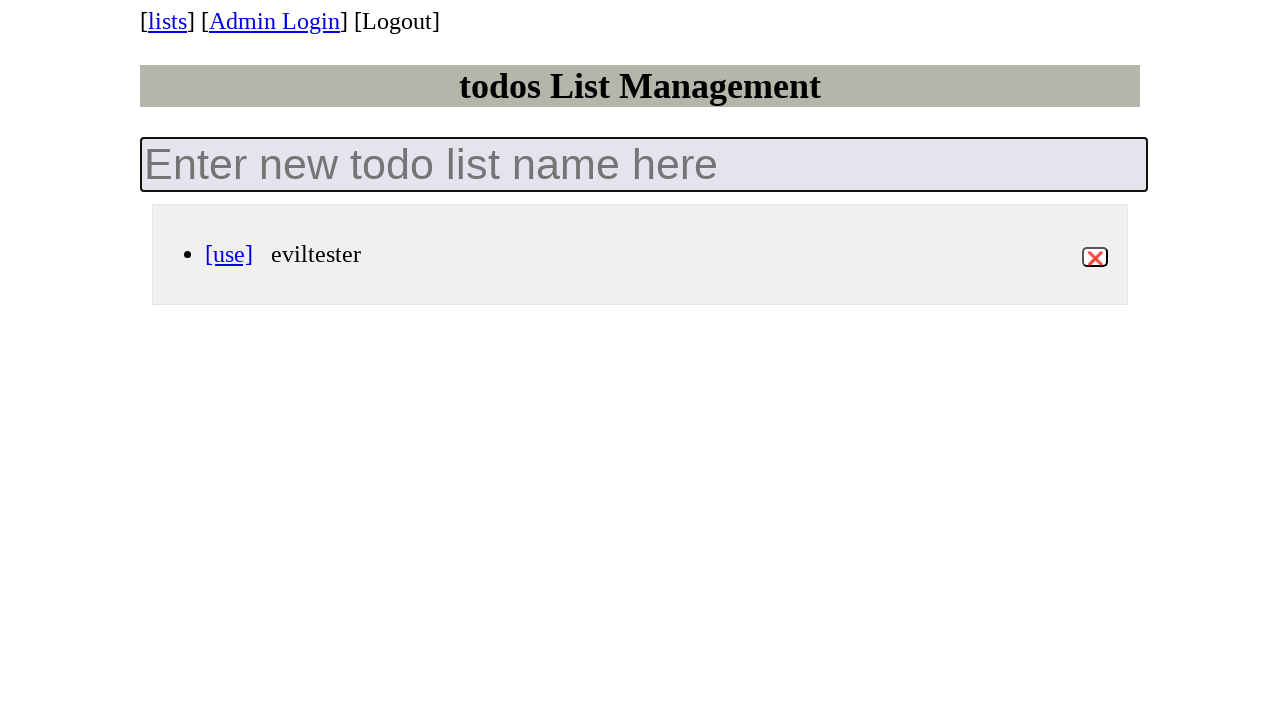

Filled new todo list input with 'my-new-list' on input.new-todo-list
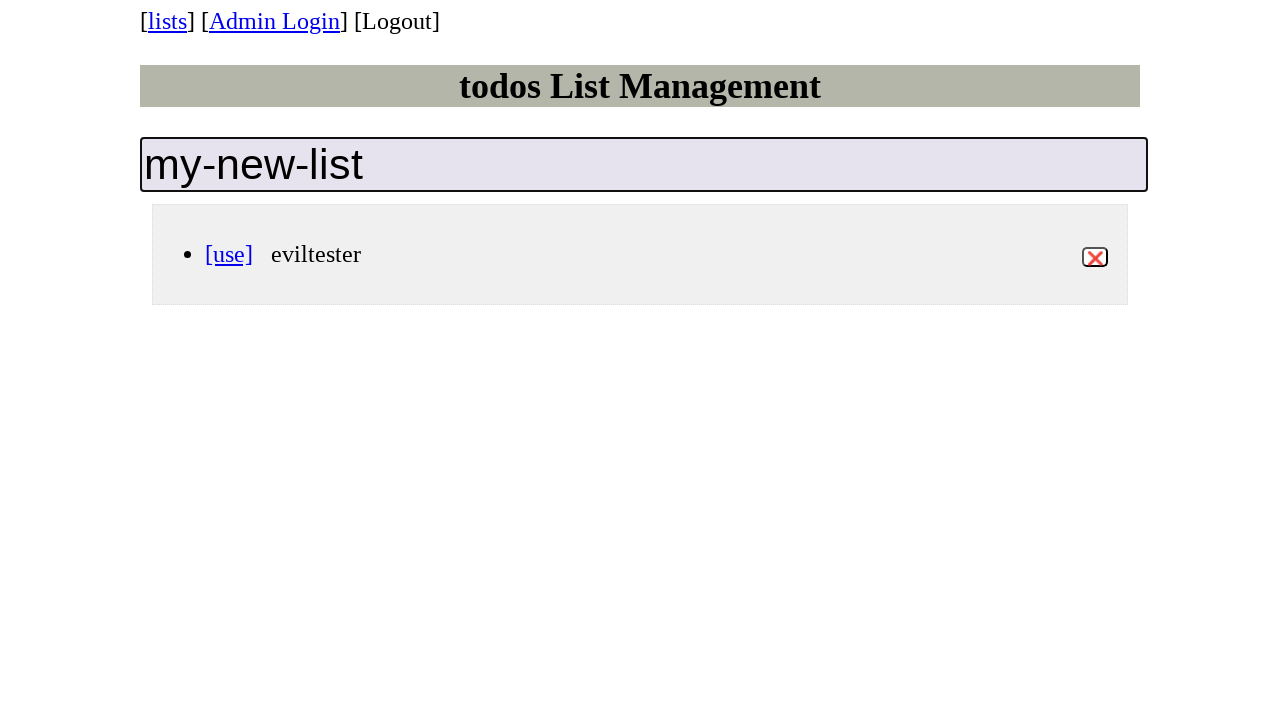

Pressed Enter to create new todo list on input.new-todo-list
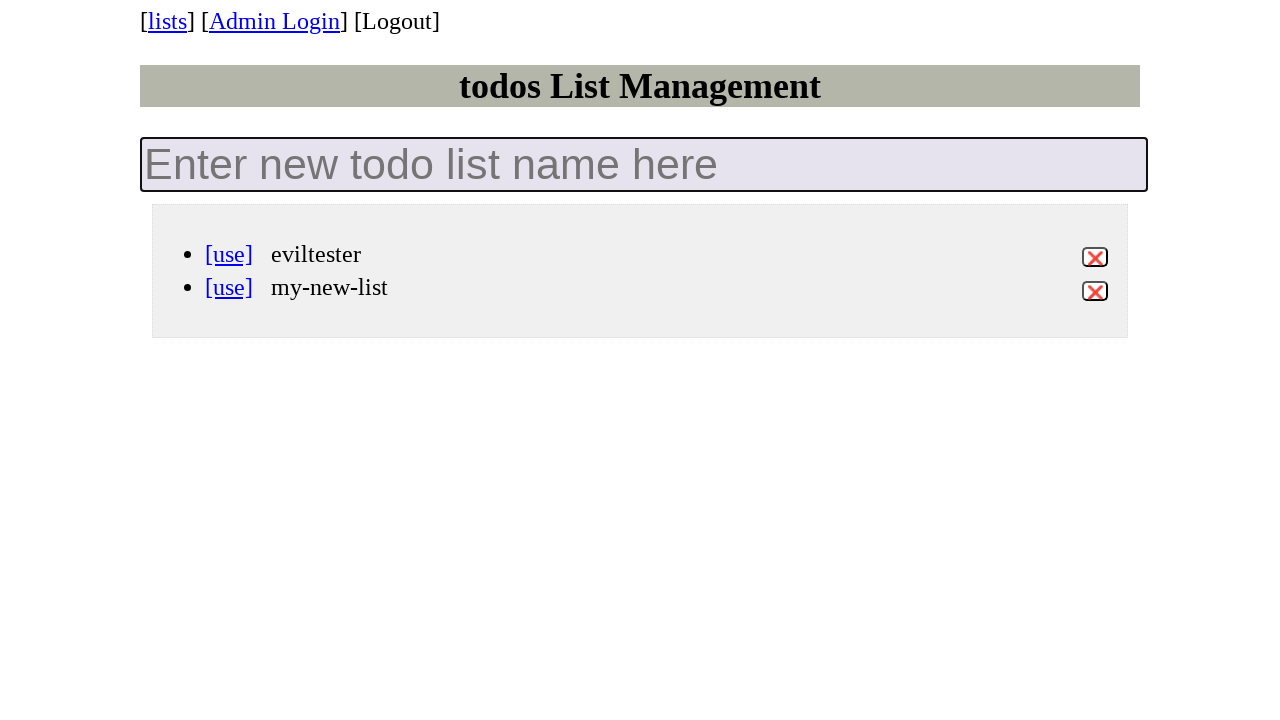

Todo list 'my-new-list' appeared in the list
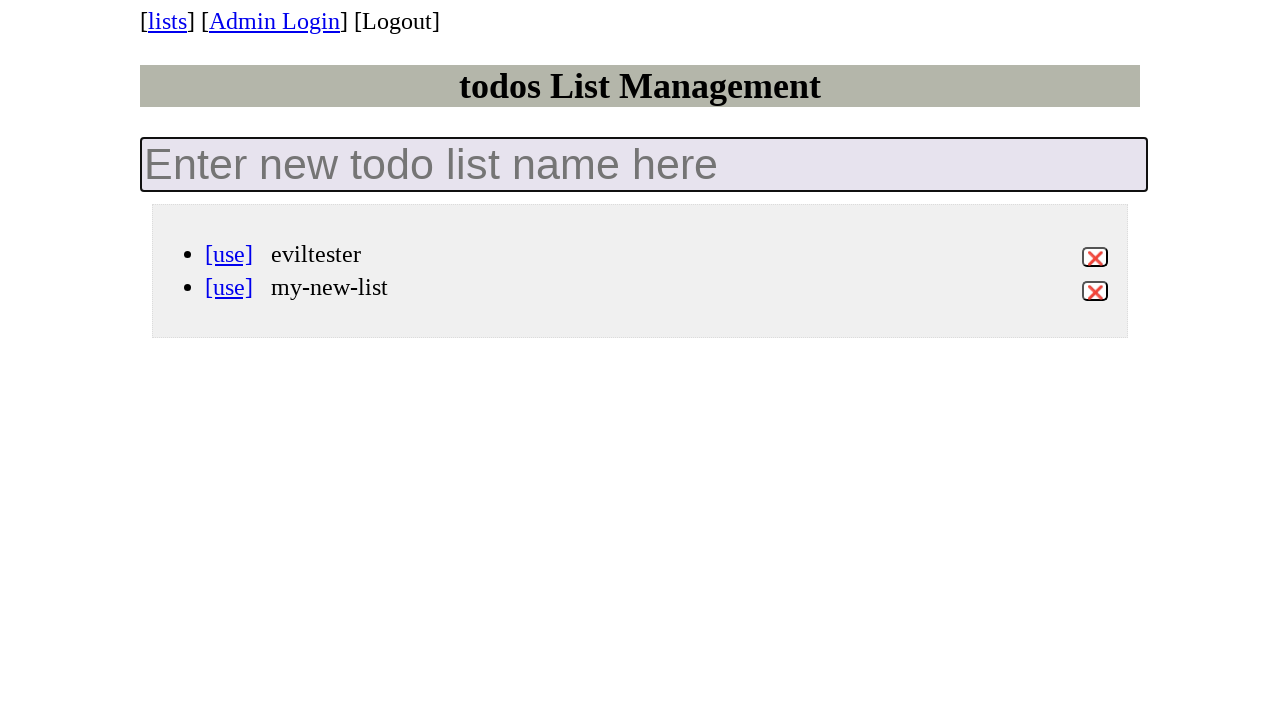

Clicked on 'my-new-list' to navigate into it at (229, 287) on li[data-id='my-new-list'] a
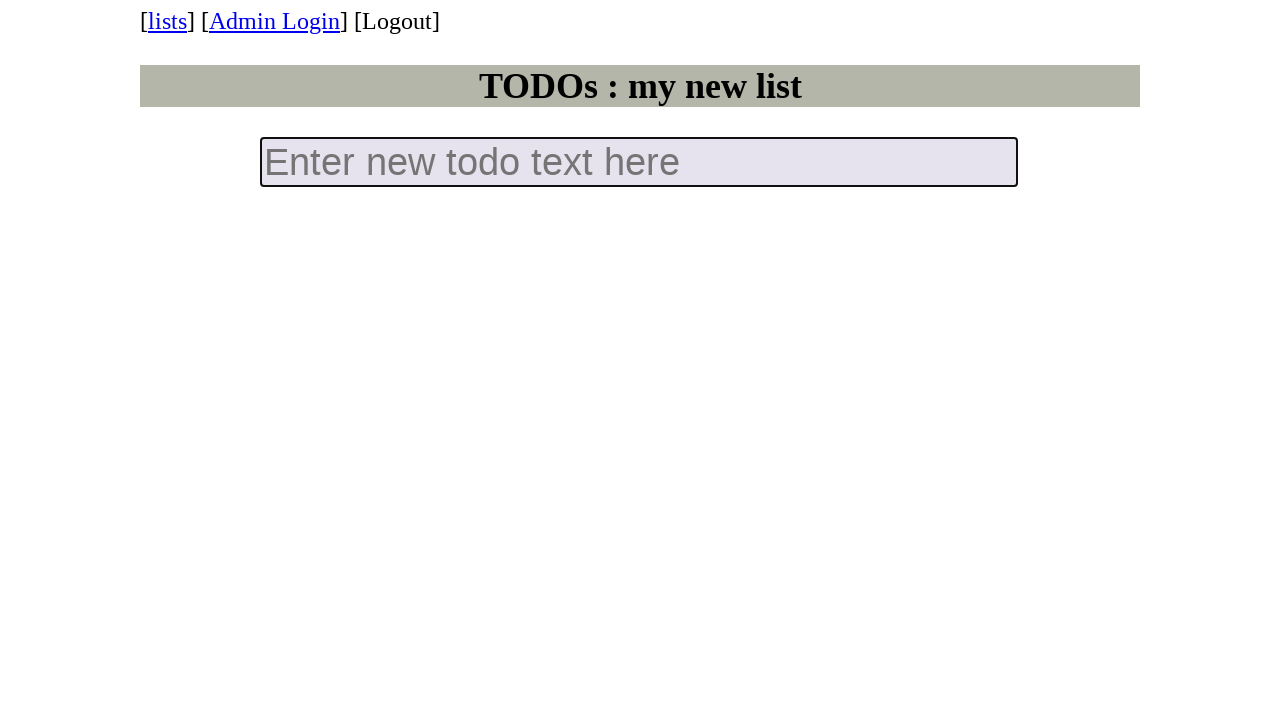

Filled new todo input with 'Do this thing' on input.new-todo
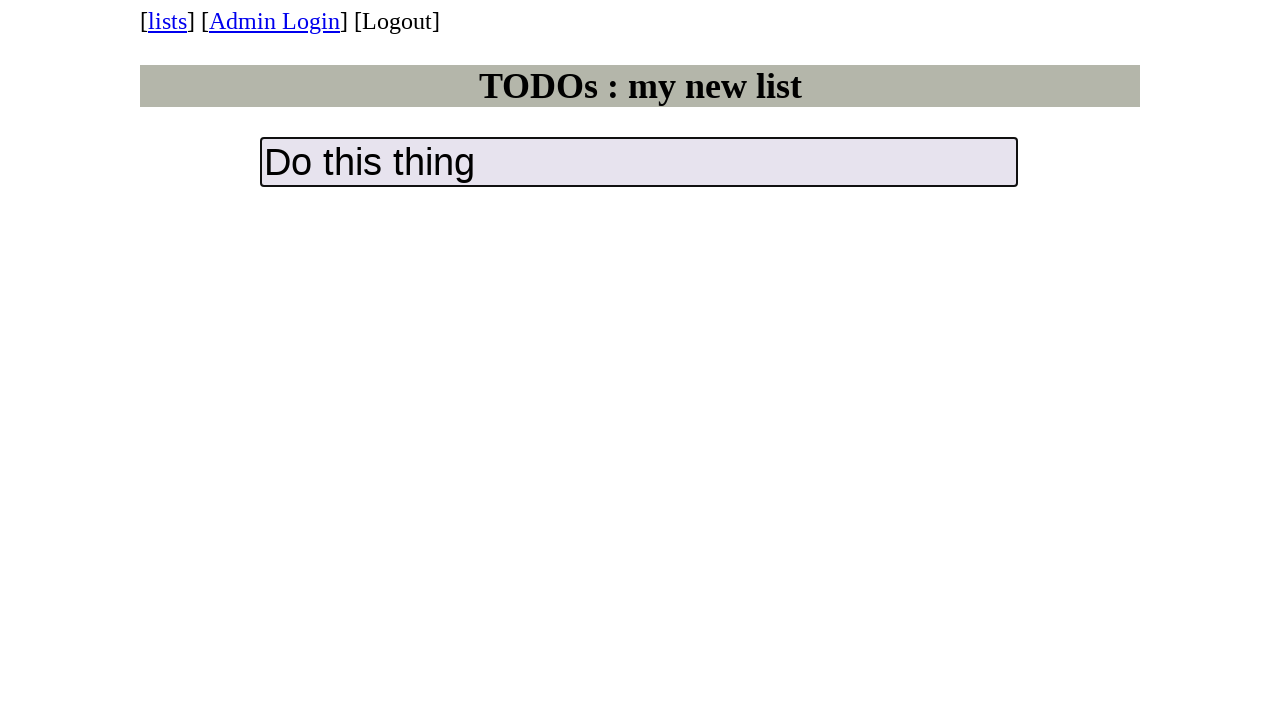

Pressed Enter to add todo item to the list on input.new-todo
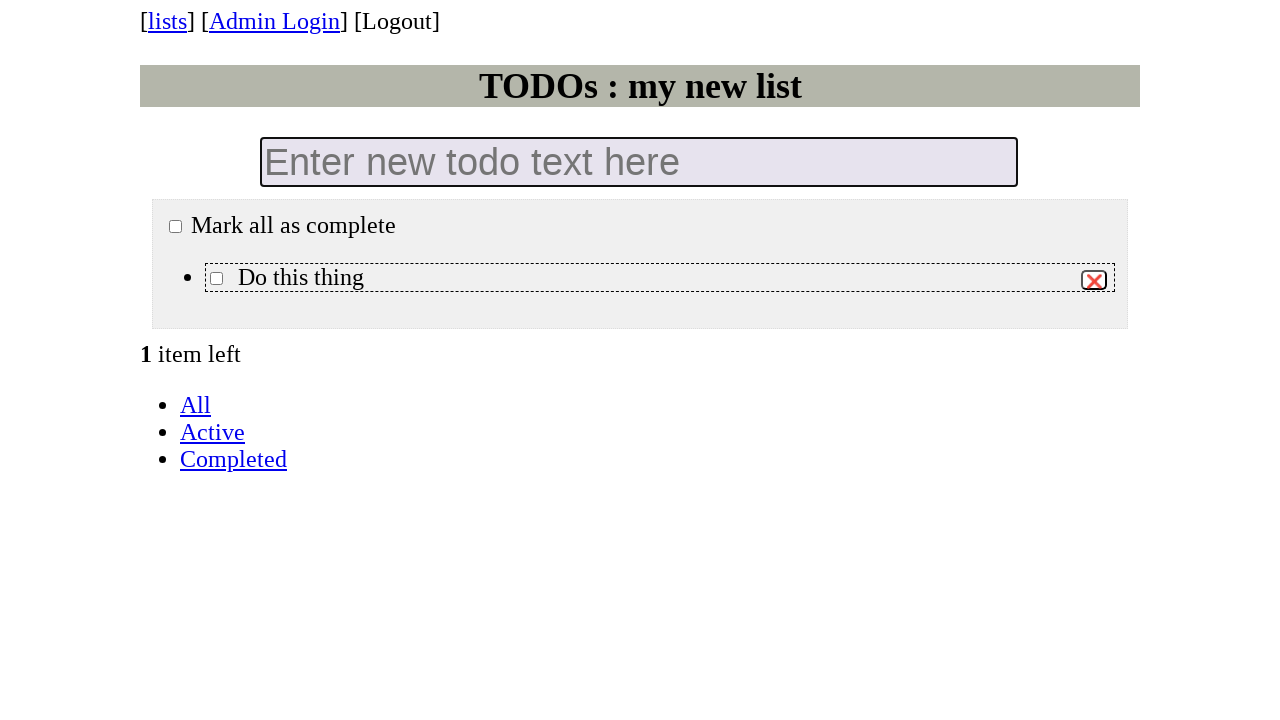

Todo item appeared in the list
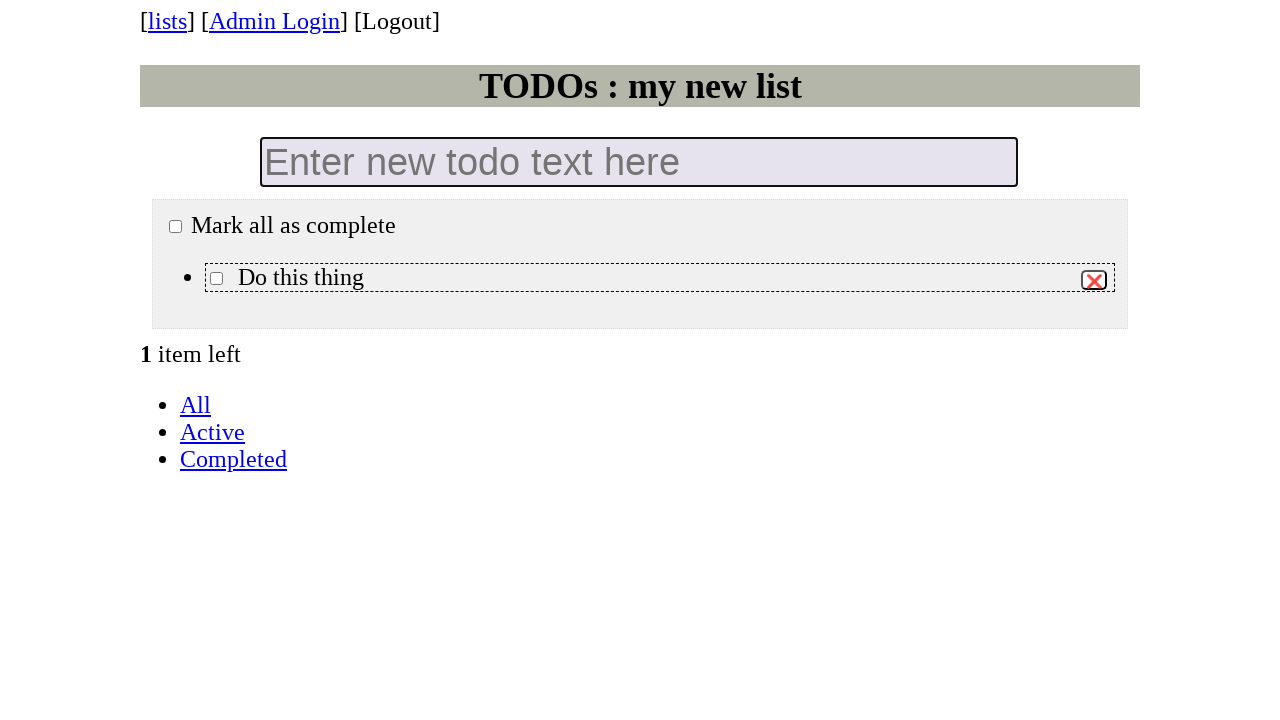

Counted todo items: 1
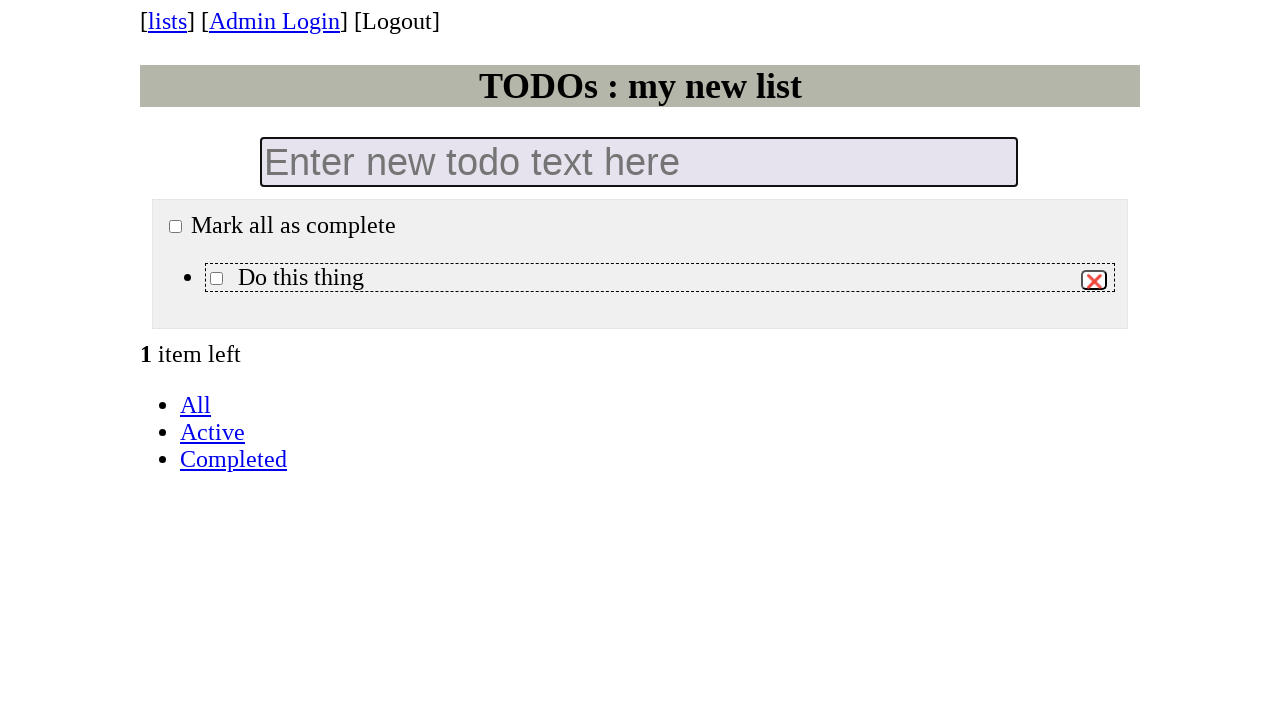

Verified that exactly 1 todo item exists in the list
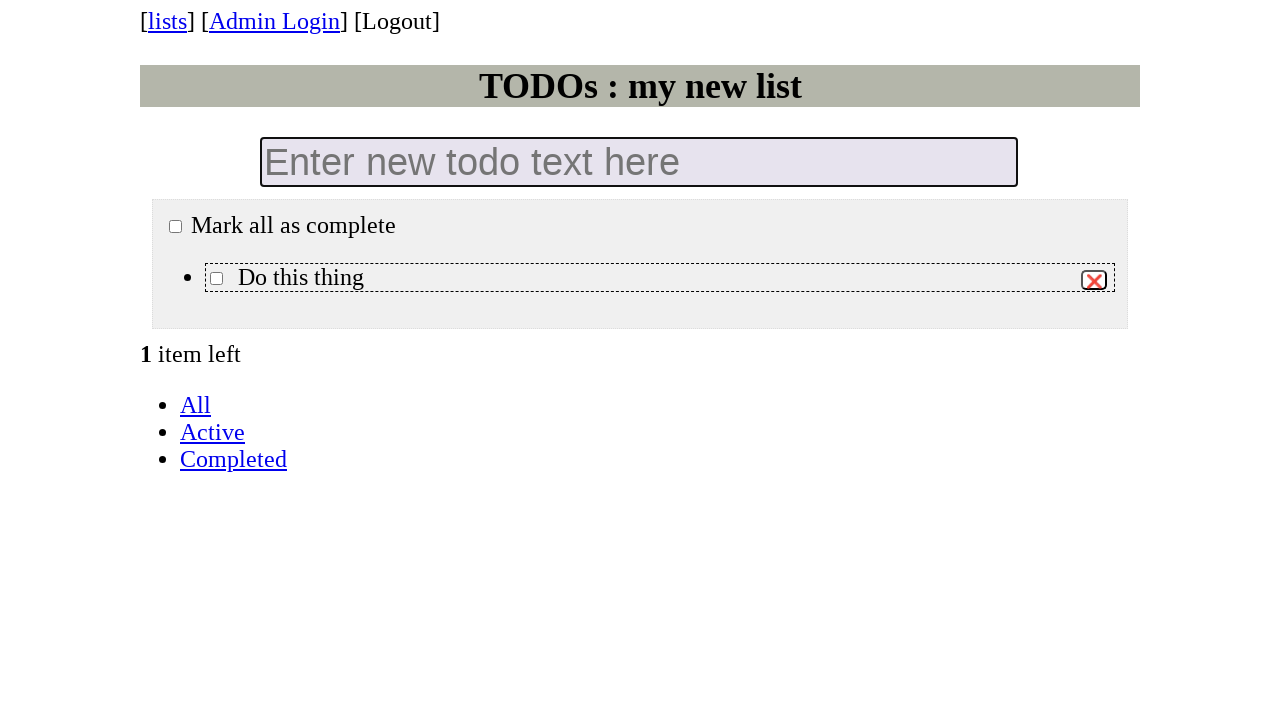

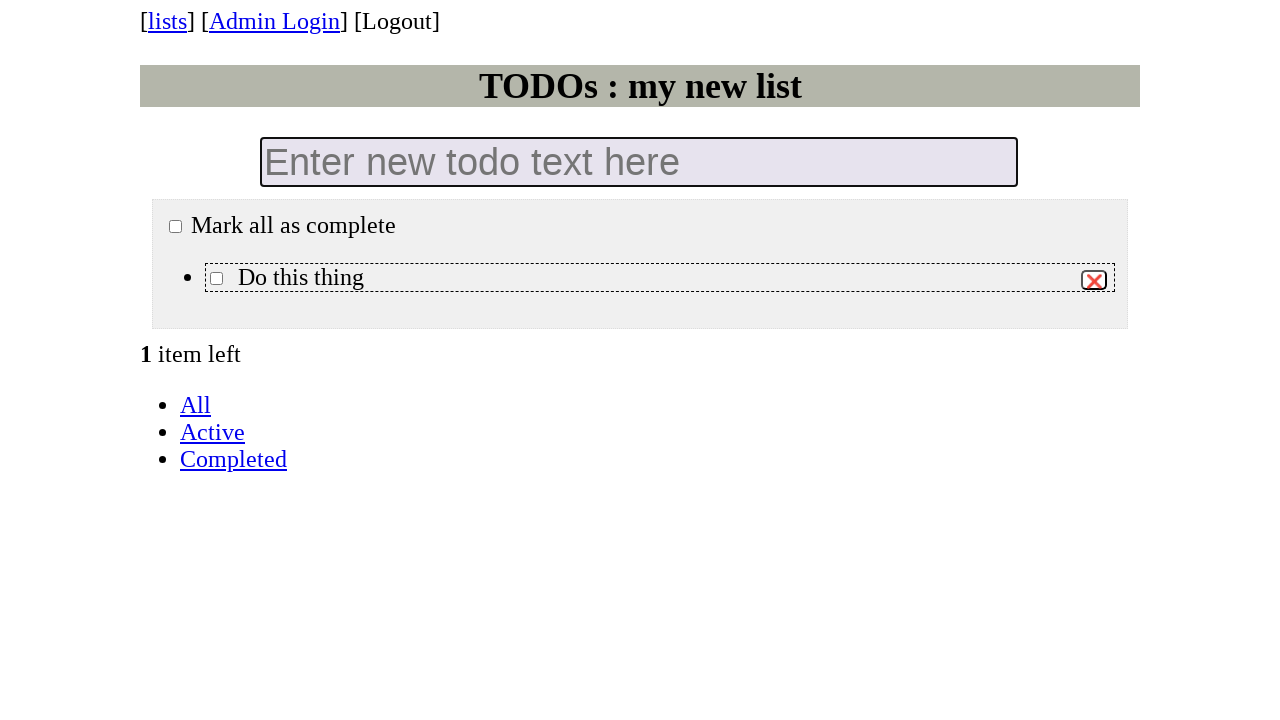